Tests browser back button navigation between filter views

Starting URL: https://demo.playwright.dev/todomvc

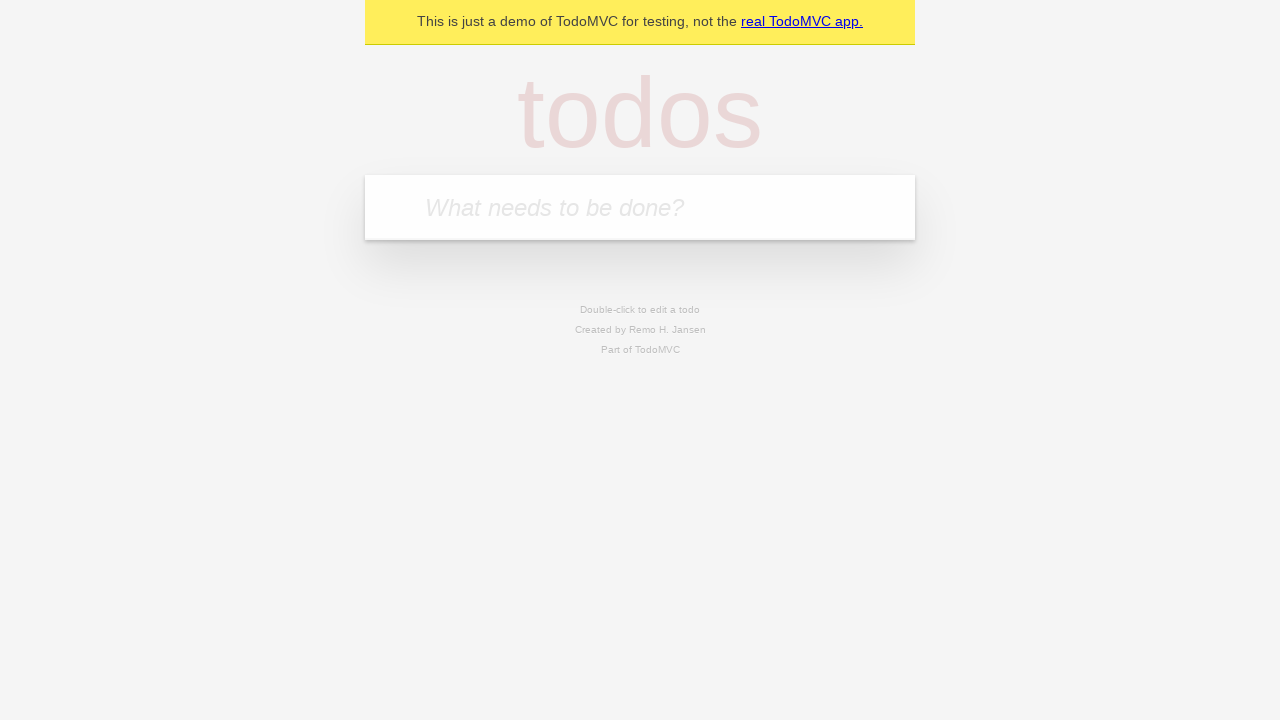

Filled todo input with 'buy some cheese' on internal:attr=[placeholder="What needs to be done?"i]
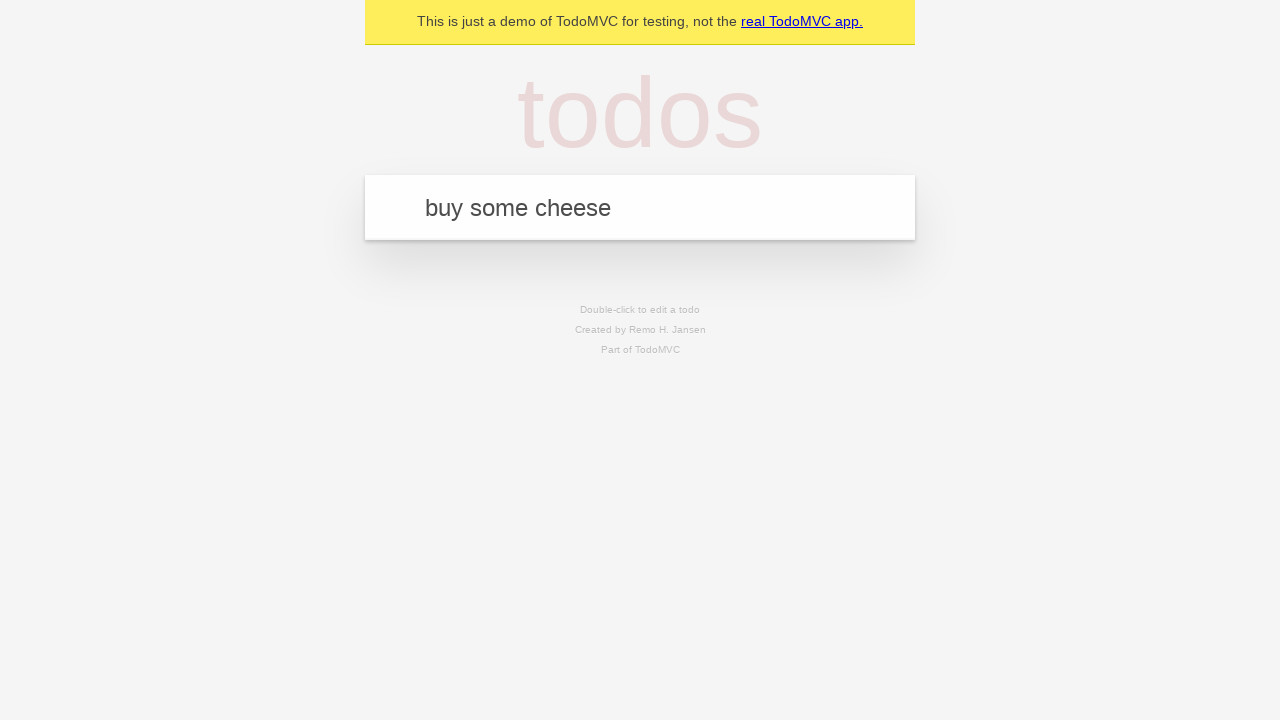

Pressed Enter to create todo 'buy some cheese' on internal:attr=[placeholder="What needs to be done?"i]
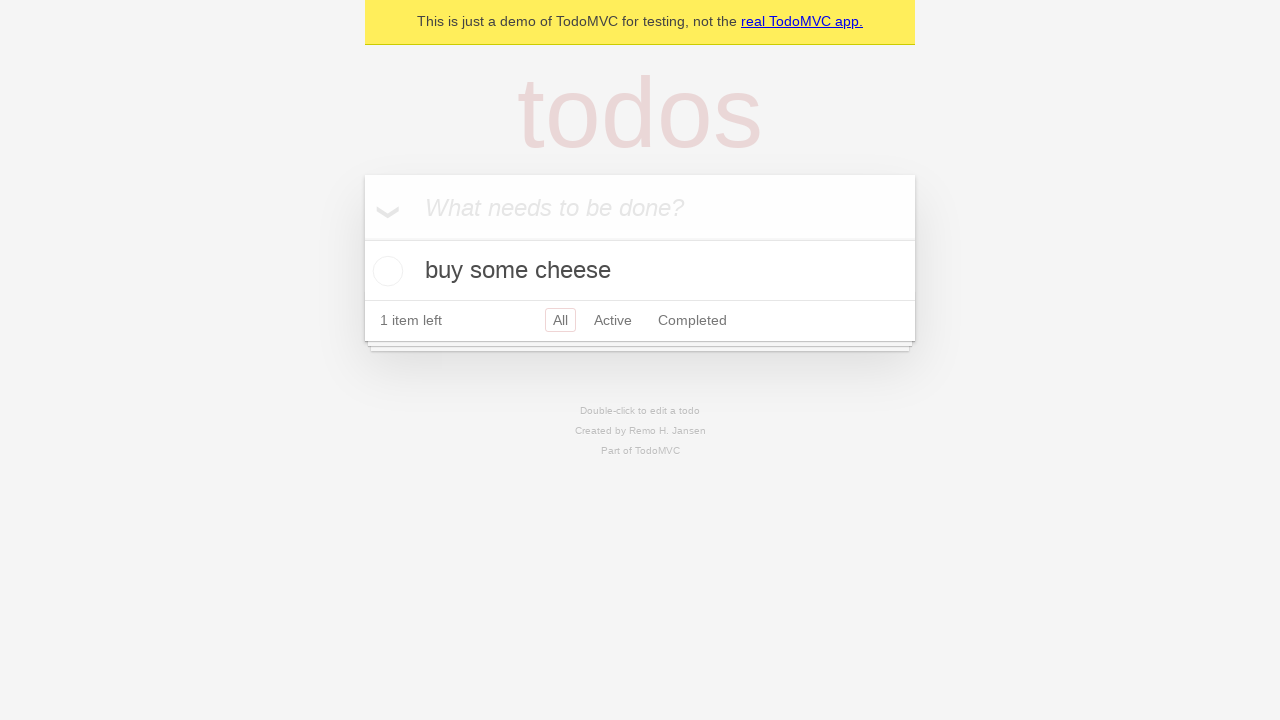

Filled todo input with 'feed the cat' on internal:attr=[placeholder="What needs to be done?"i]
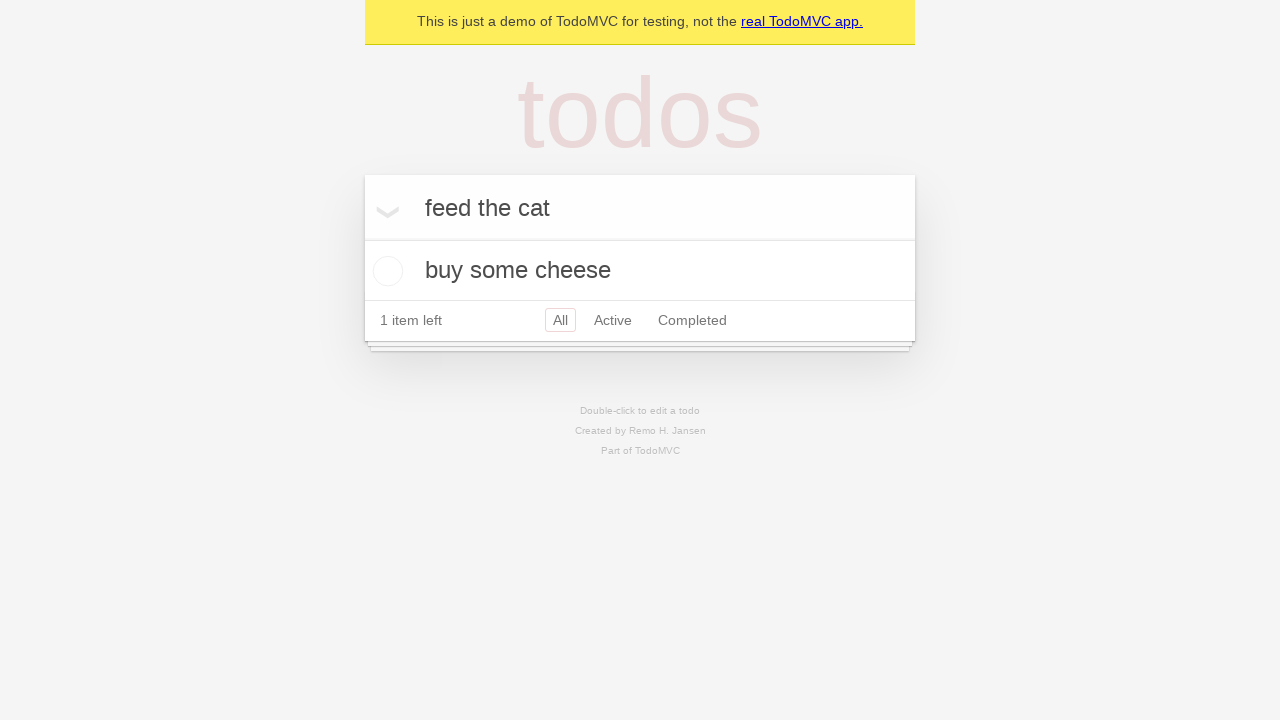

Pressed Enter to create todo 'feed the cat' on internal:attr=[placeholder="What needs to be done?"i]
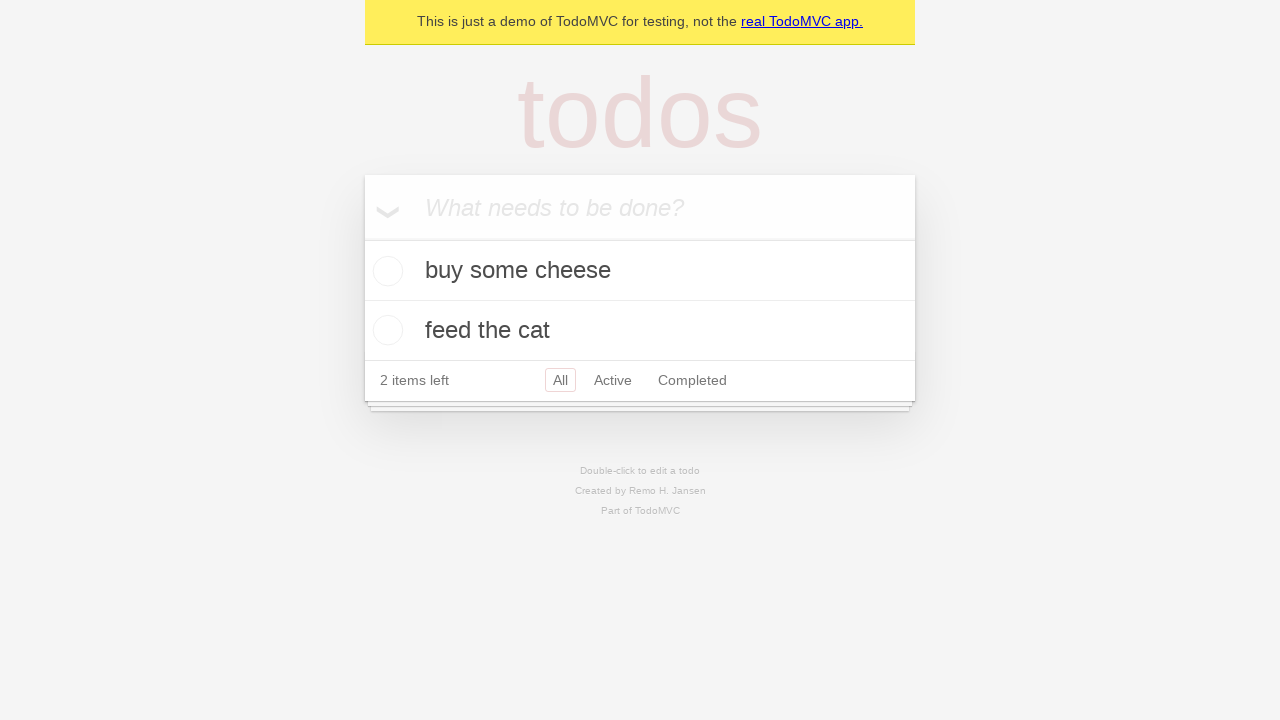

Filled todo input with 'book a doctors appointment' on internal:attr=[placeholder="What needs to be done?"i]
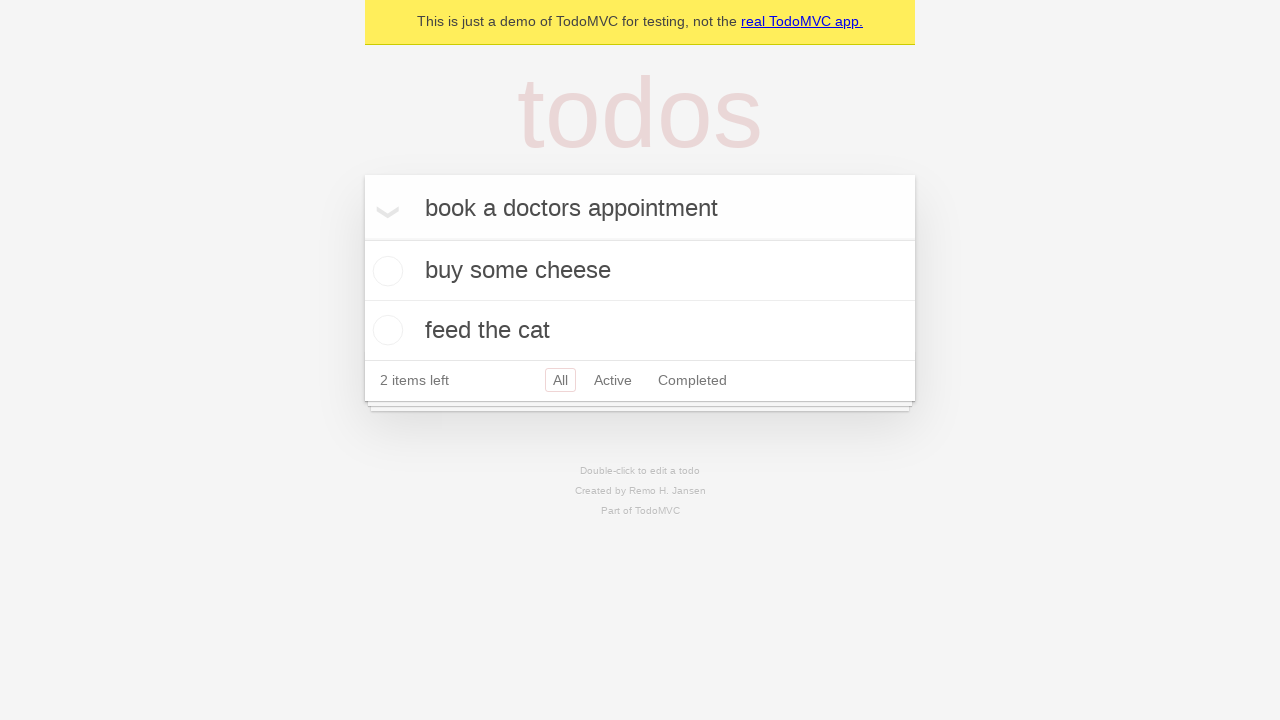

Pressed Enter to create todo 'book a doctors appointment' on internal:attr=[placeholder="What needs to be done?"i]
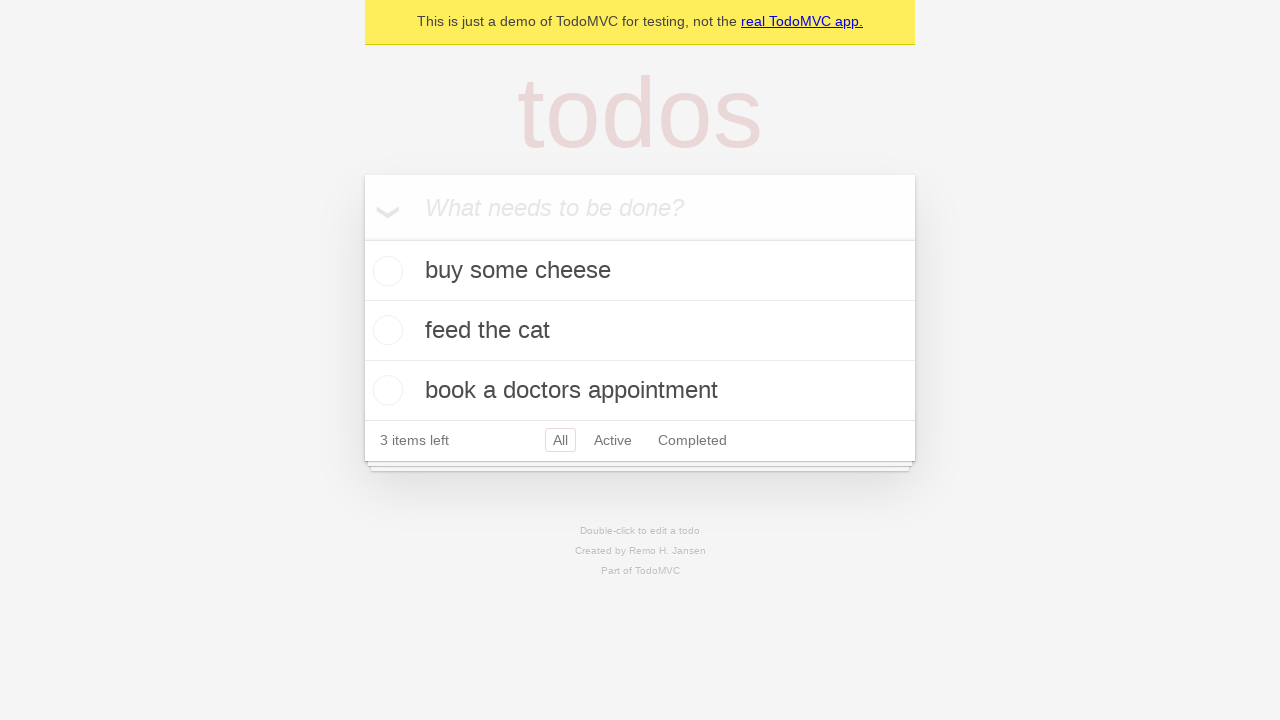

Checked the second todo item at (385, 330) on internal:testid=[data-testid="todo-item"s] >> nth=1 >> internal:role=checkbox
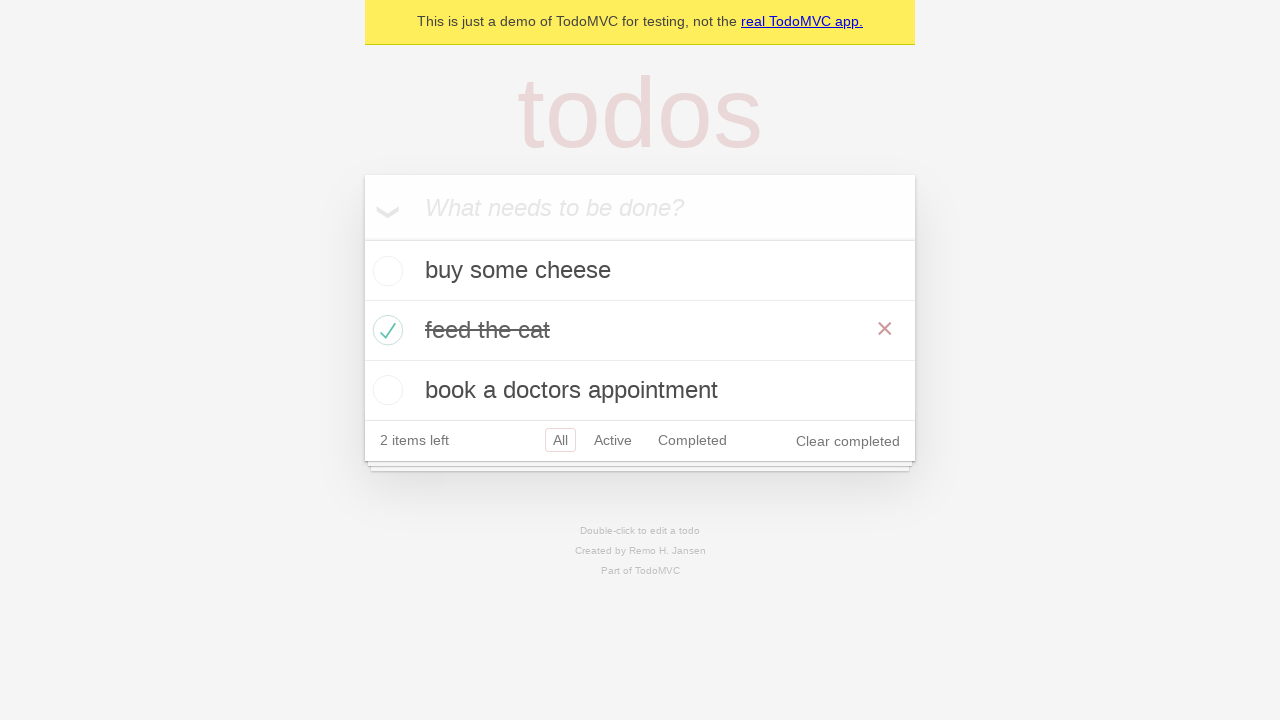

Clicked 'All' filter at (560, 440) on internal:role=link[name="All"i]
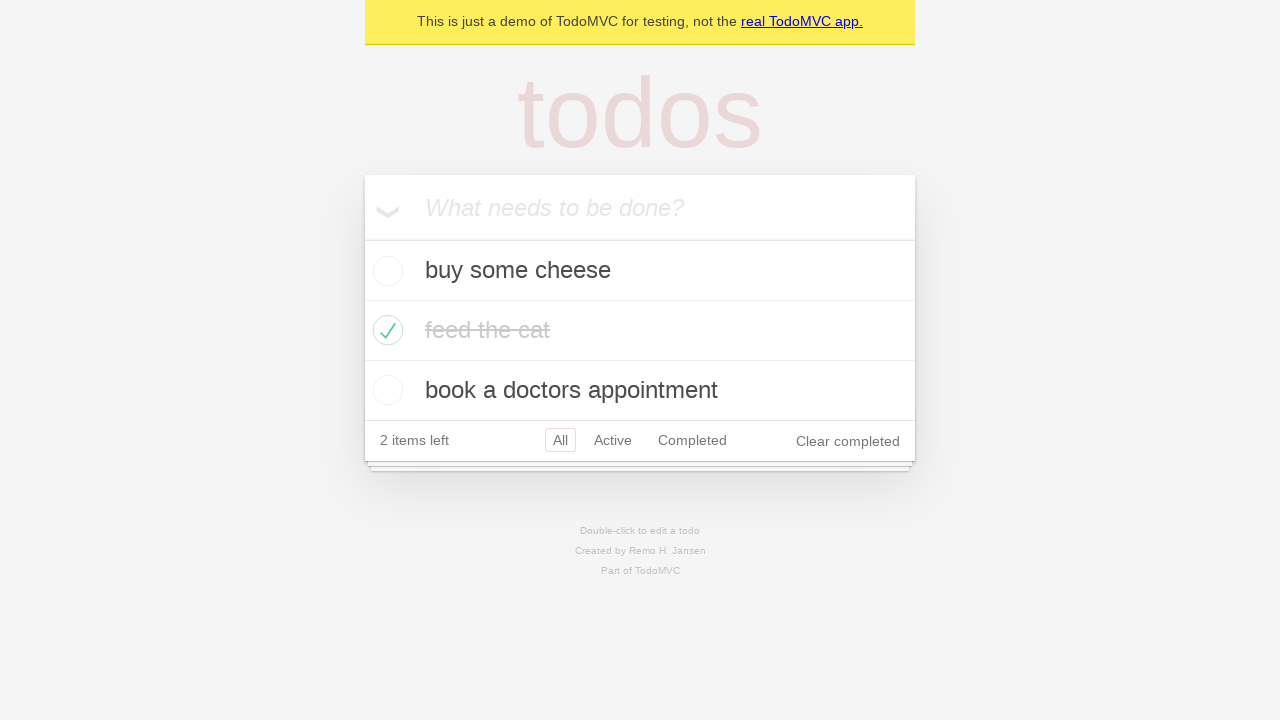

Clicked 'Active' filter at (613, 440) on internal:role=link[name="Active"i]
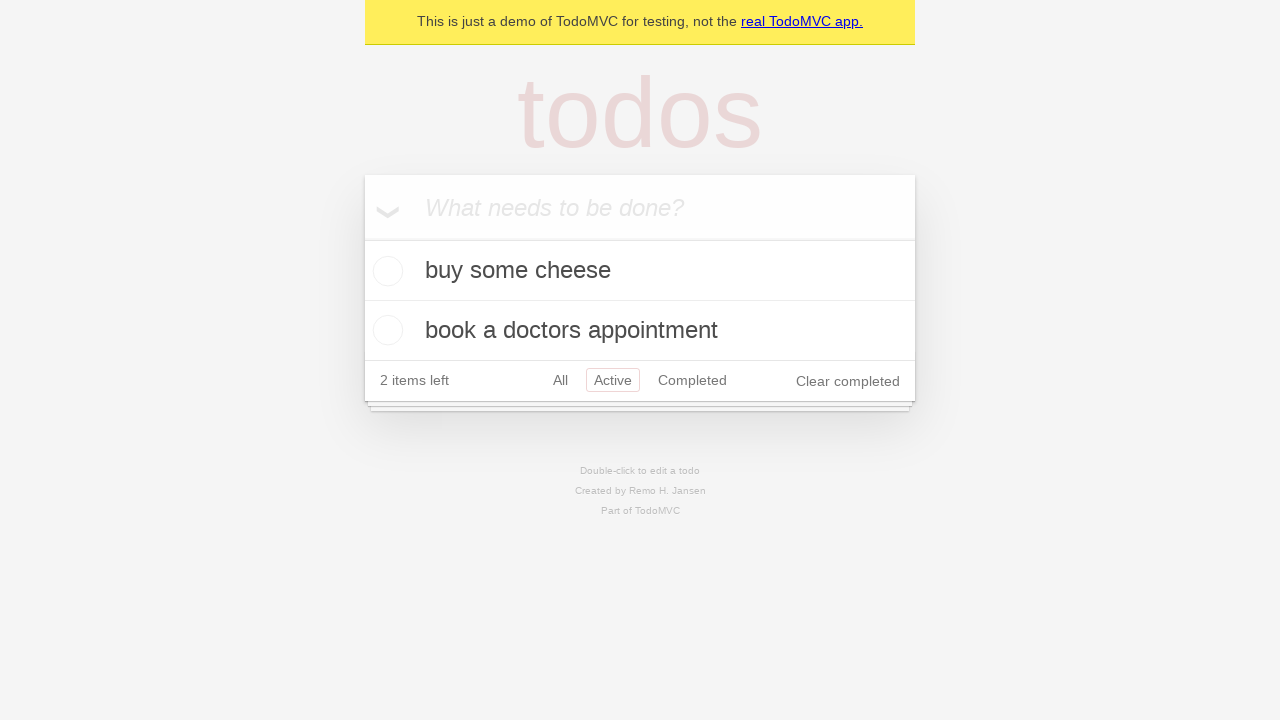

Clicked 'Completed' filter at (692, 380) on internal:role=link[name="Completed"i]
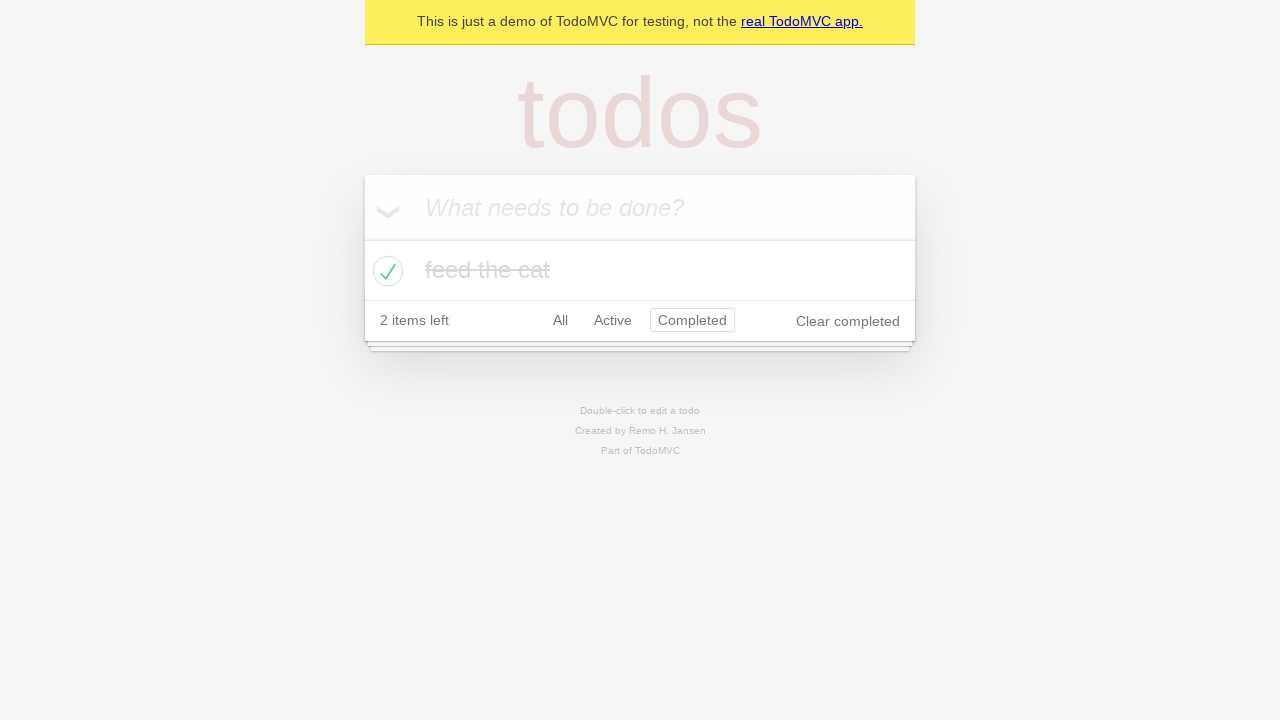

Navigated back using browser back button (from Completed to Active)
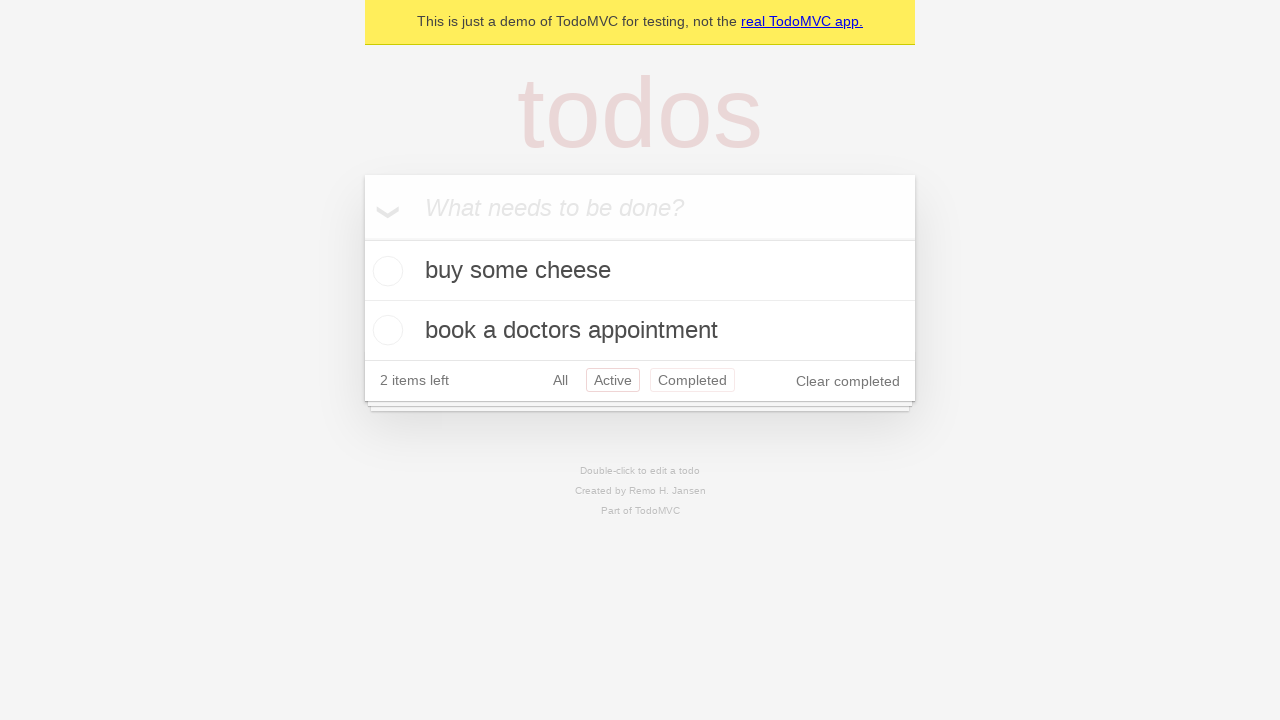

Navigated back using browser back button (from Active to All)
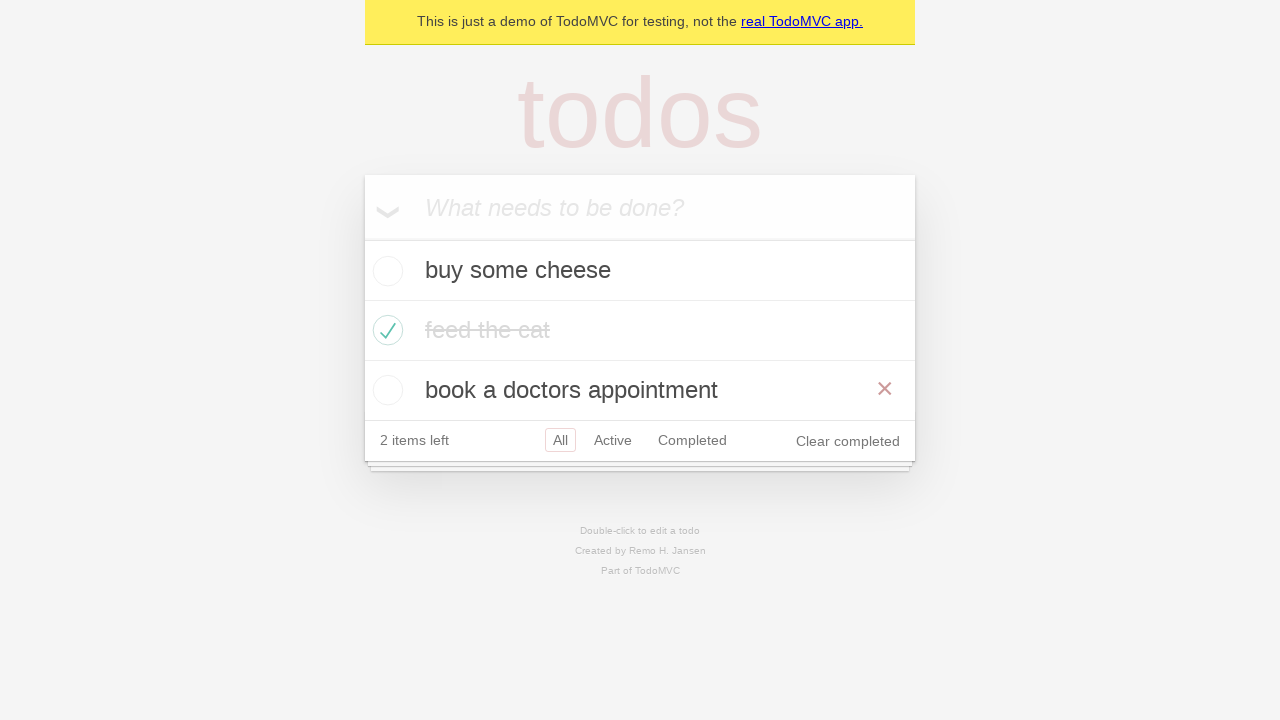

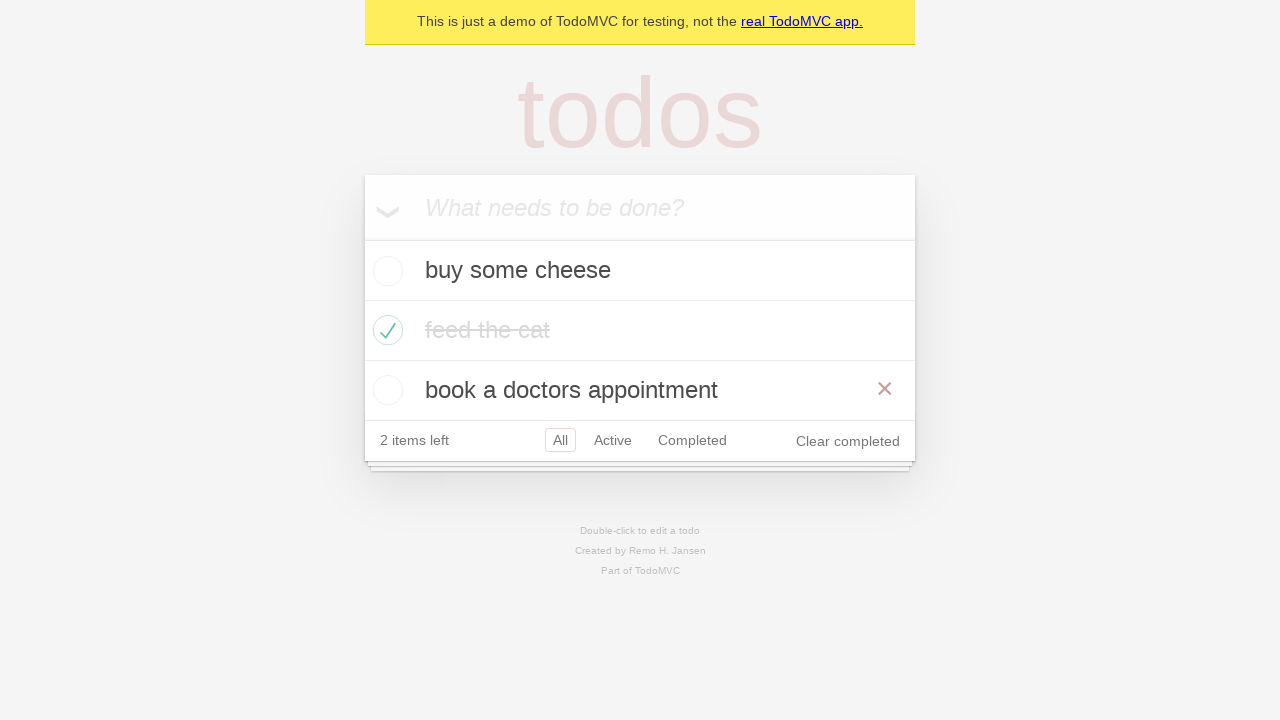